Tests dynamic controls by removing/adding checkbox and enabling/disabling text input with explicit waits

Starting URL: https://the-internet.herokuapp.com/dynamic_controls

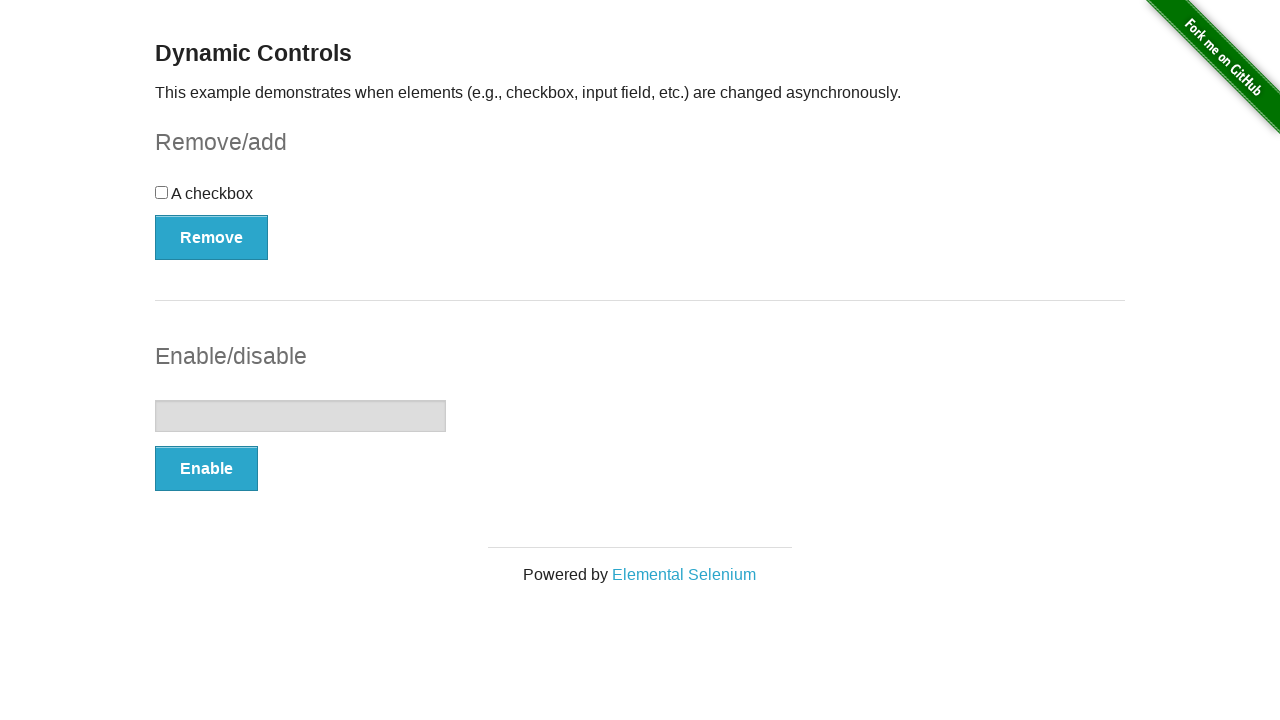

Navigated to Dynamic Controls test page
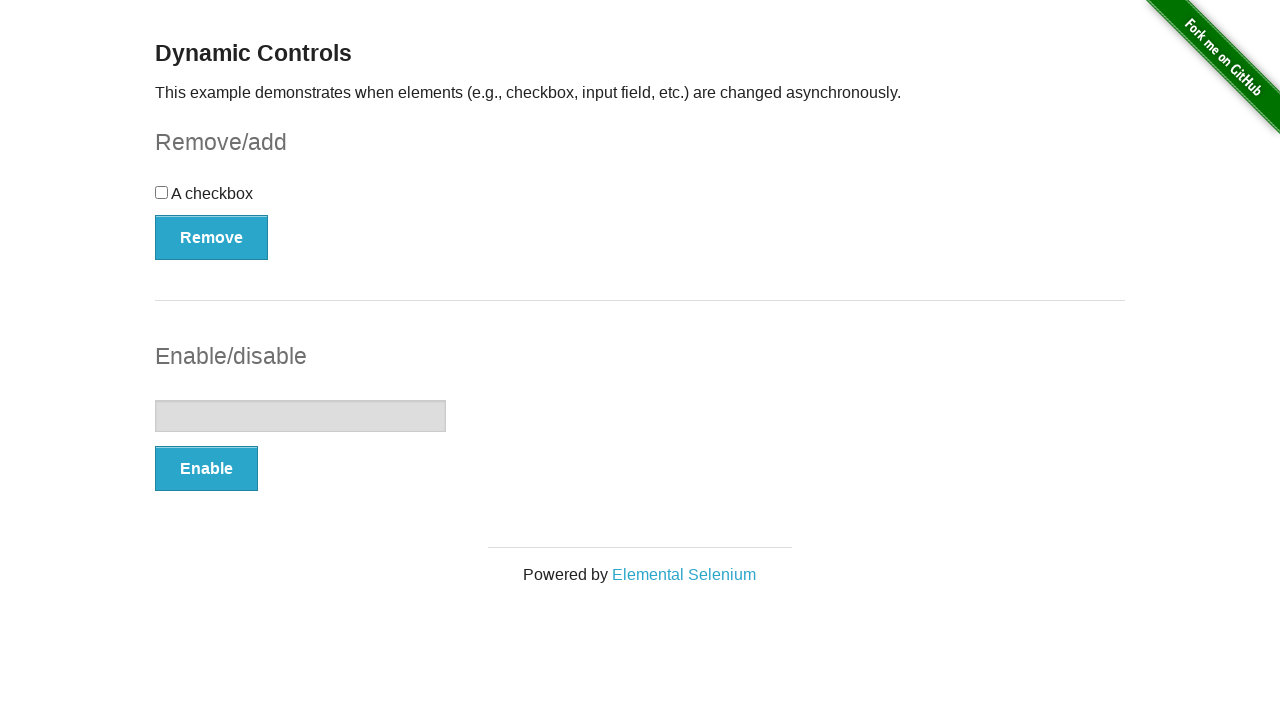

Clicked Remove button to remove checkbox at (212, 237) on button:has-text('Remove')
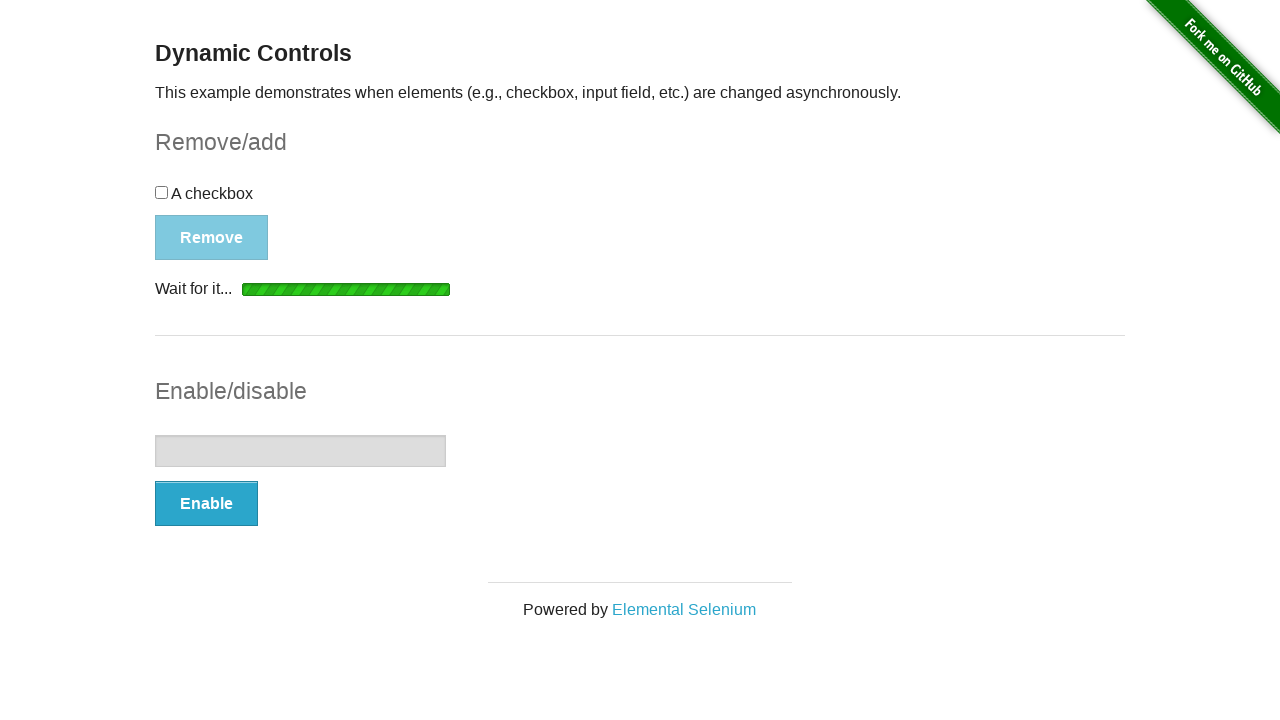

Checkbox successfully removed and hidden
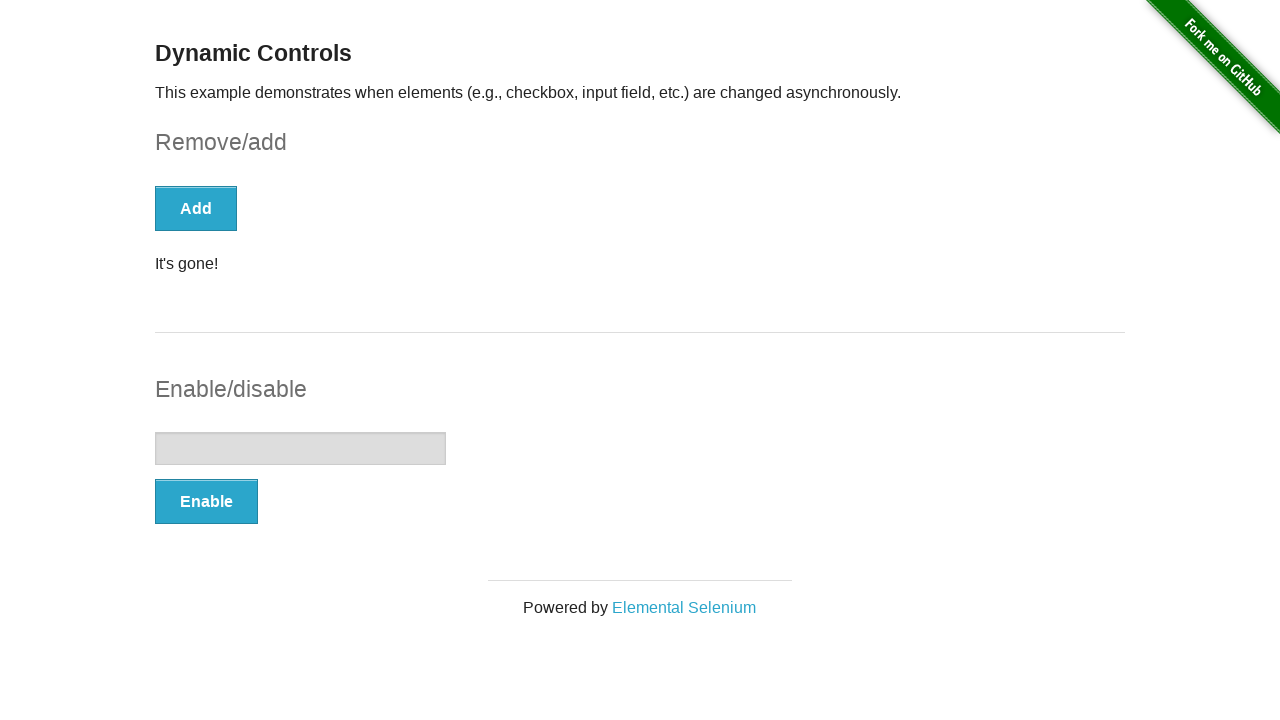

Confirmation message appeared after checkbox removal
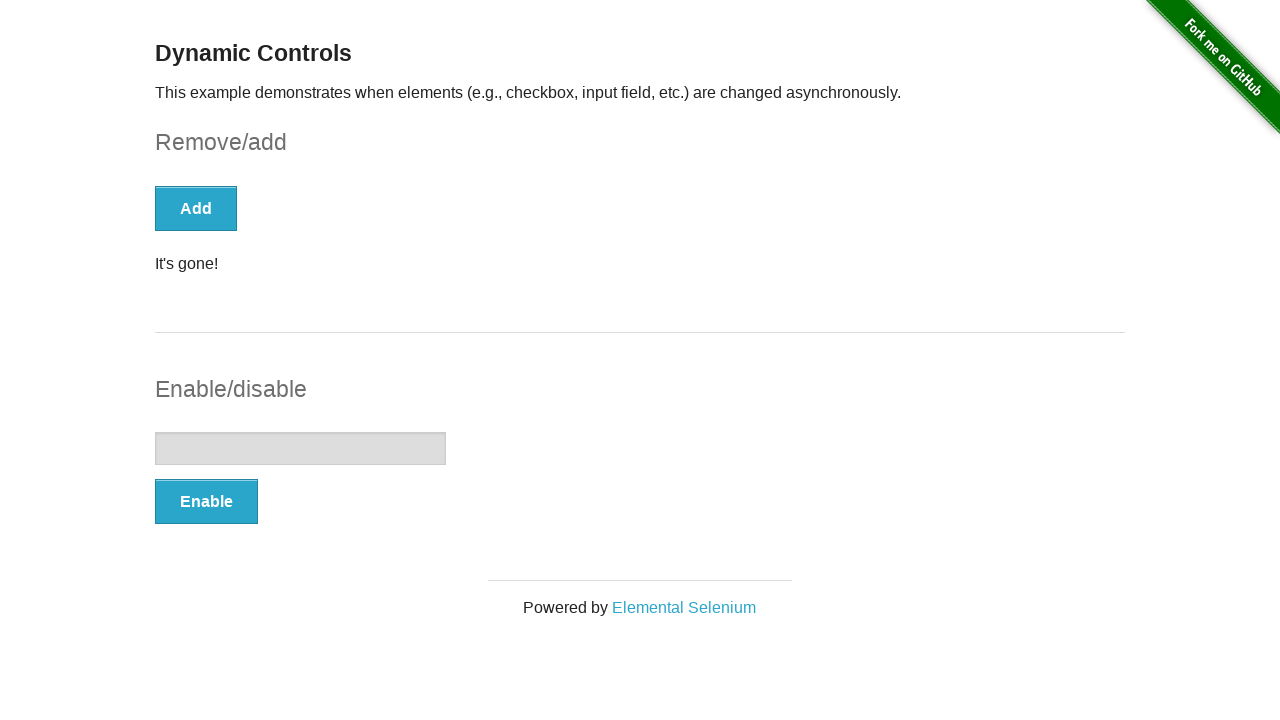

Clicked Add button to restore checkbox at (196, 208) on button:has-text('Add')
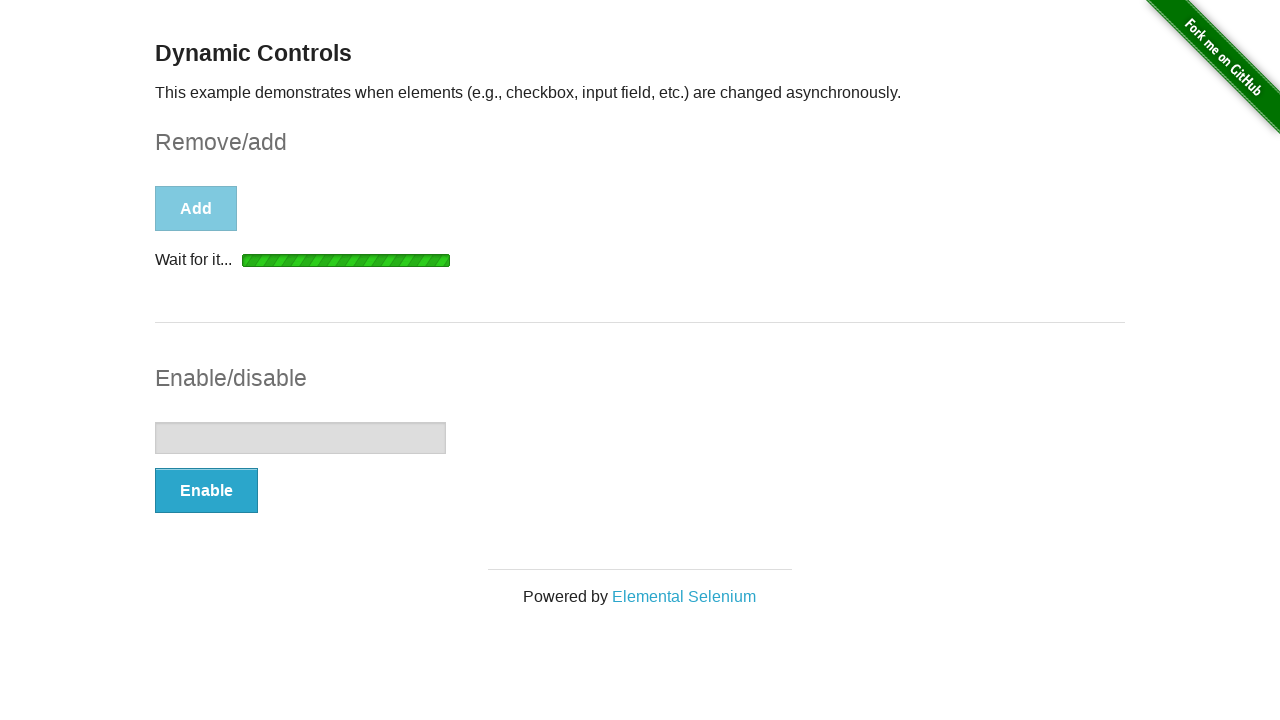

Checkbox successfully added back and is now visible
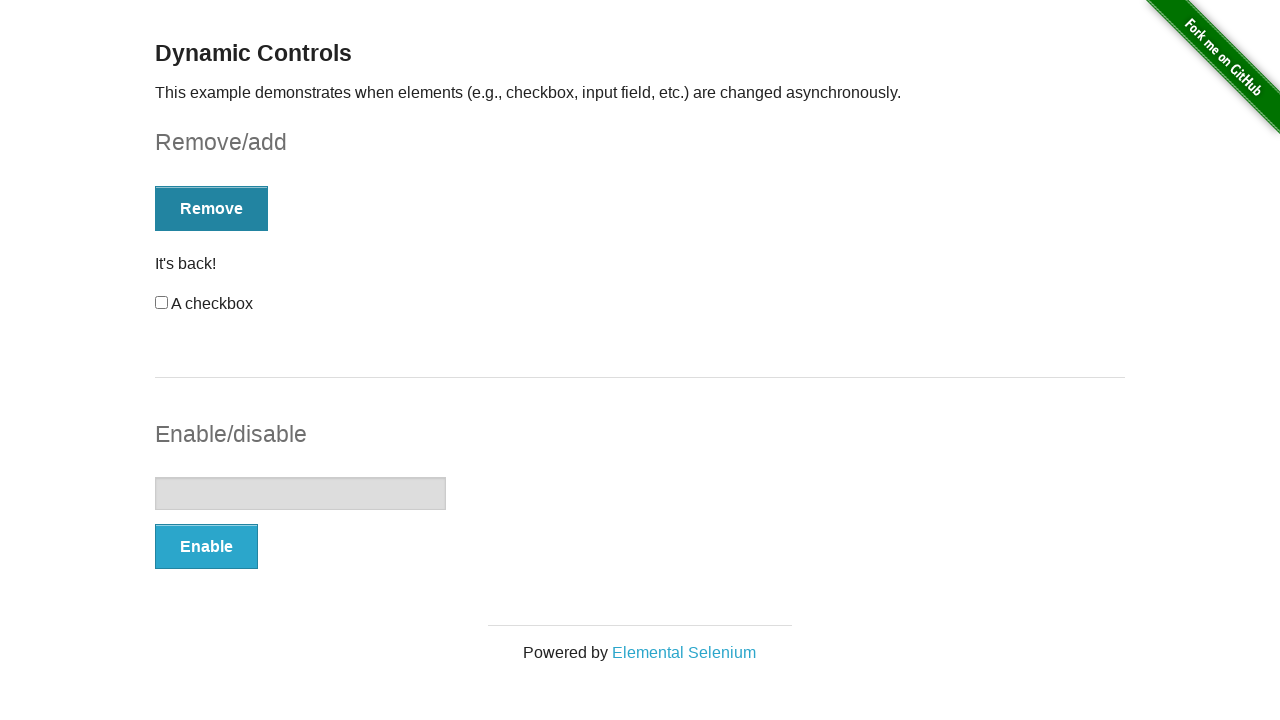

Clicked Enable button to enable text input at (206, 546) on button:has-text('Enable')
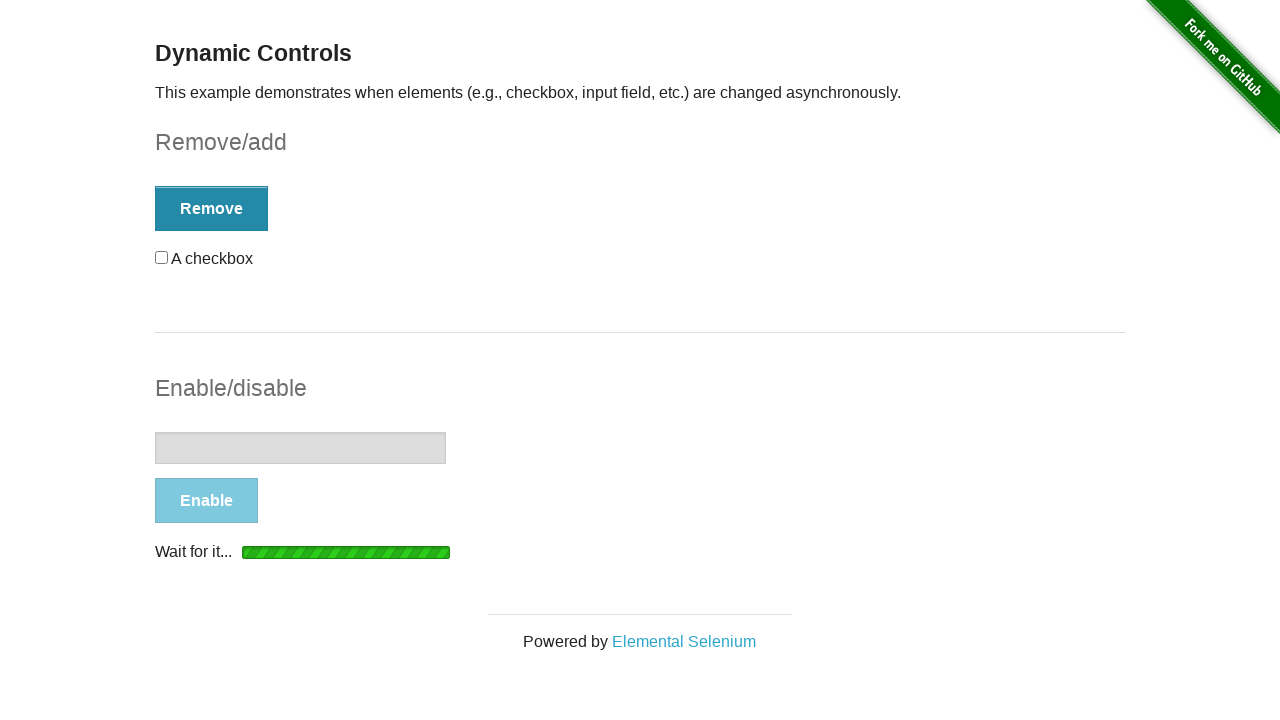

Text input field successfully enabled
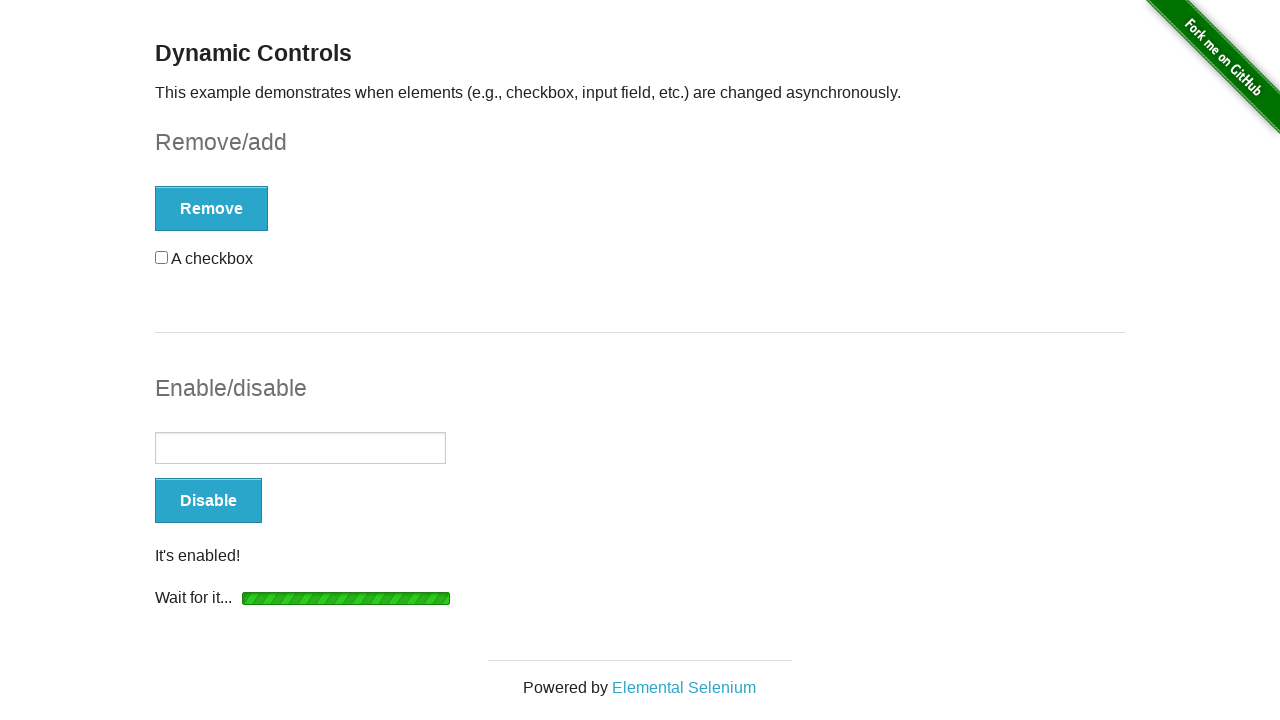

Clicked Disable button to disable text input at (208, 501) on button:has-text('Disable')
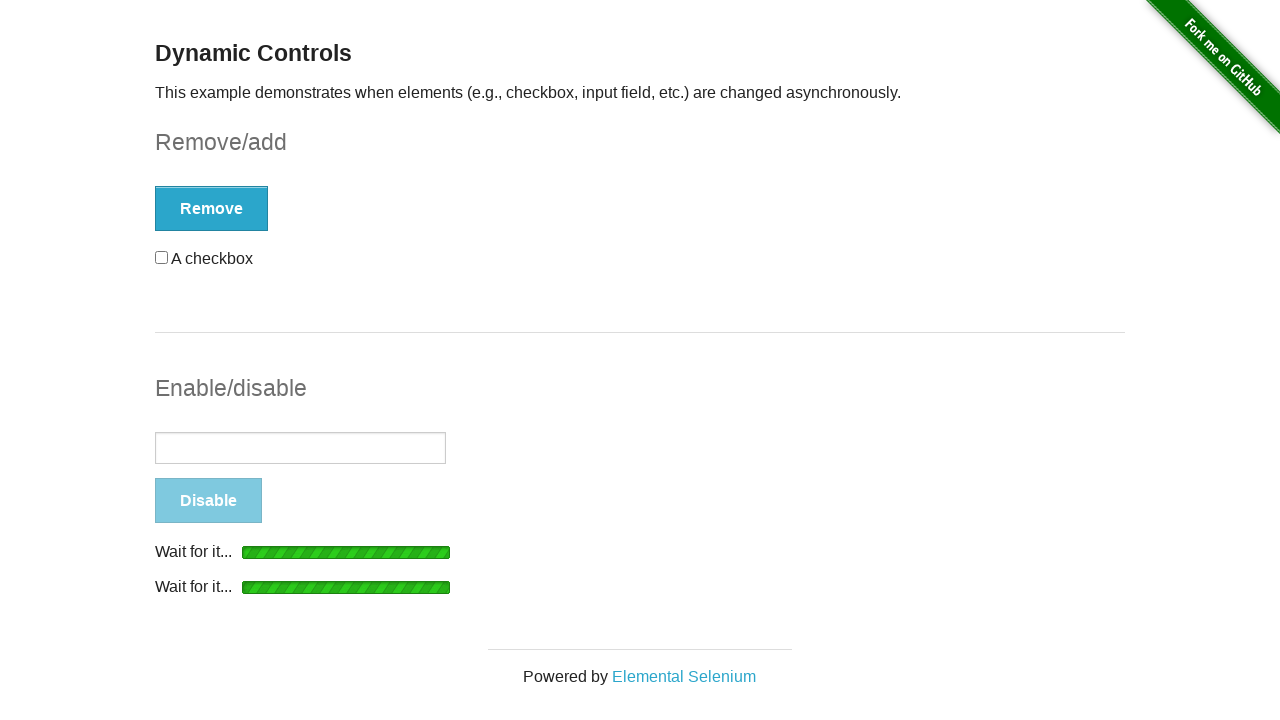

Text input field successfully disabled
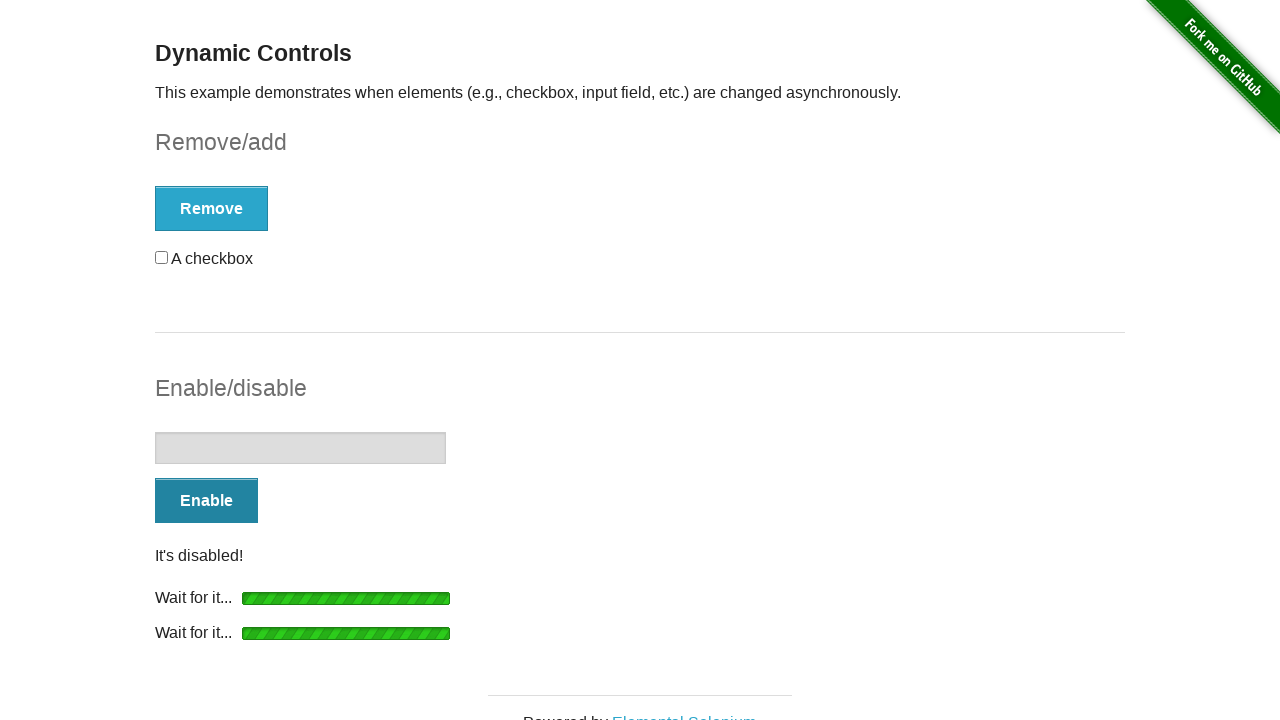

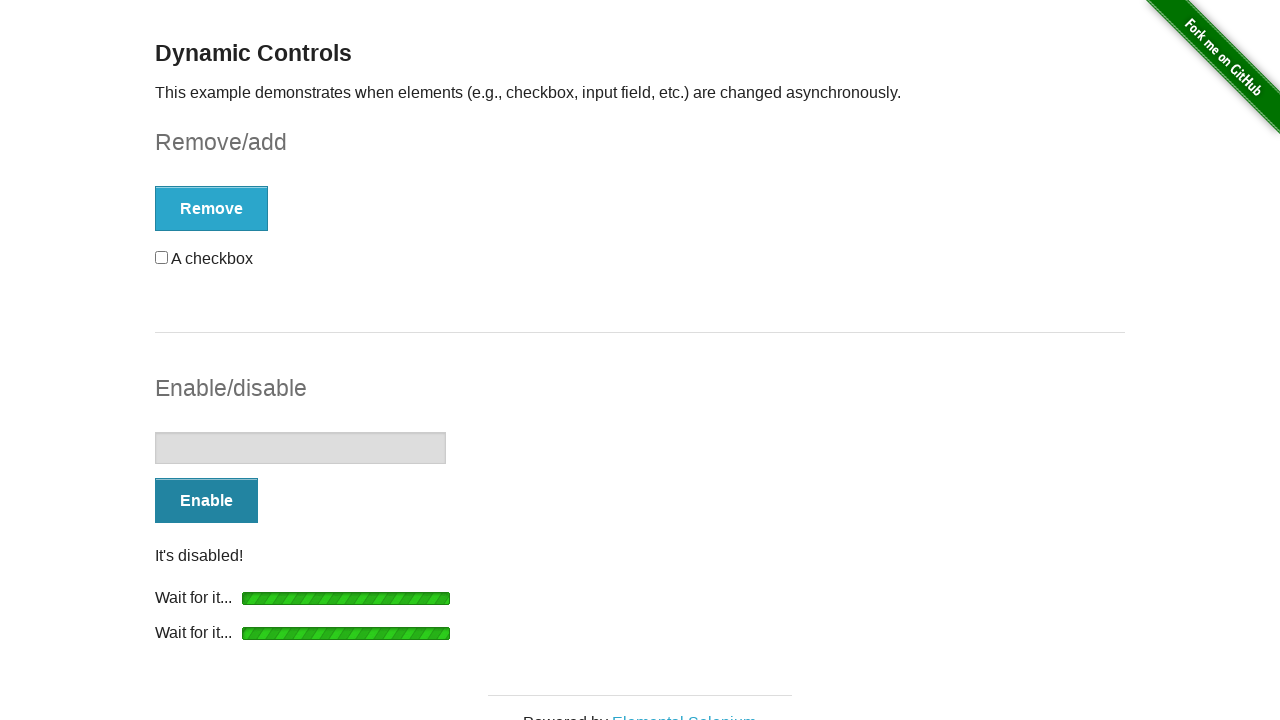